Tests passenger selection dropdown functionality by clicking to increment adult passengers 4 times and child passengers 4 times on a flight booking practice page.

Starting URL: https://rahulshettyacademy.com/dropdownsPractise/

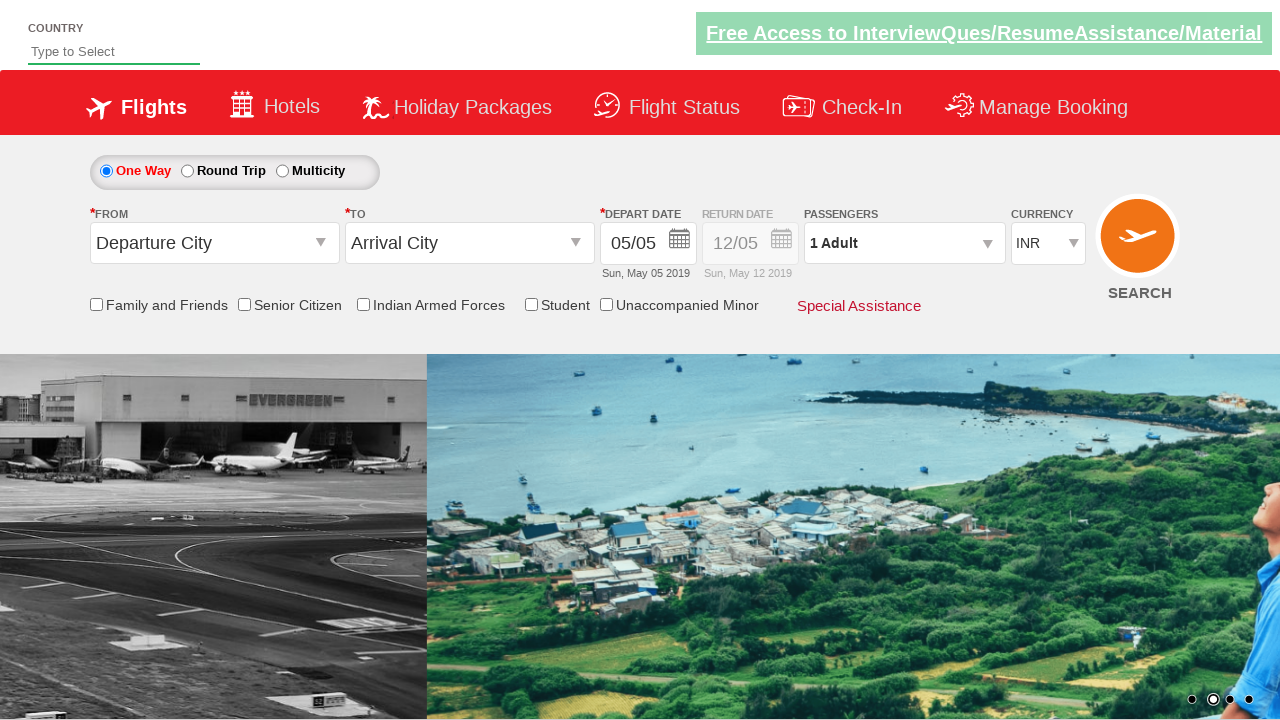

Clicked passenger info dropdown to open it at (904, 243) on #divpaxinfo
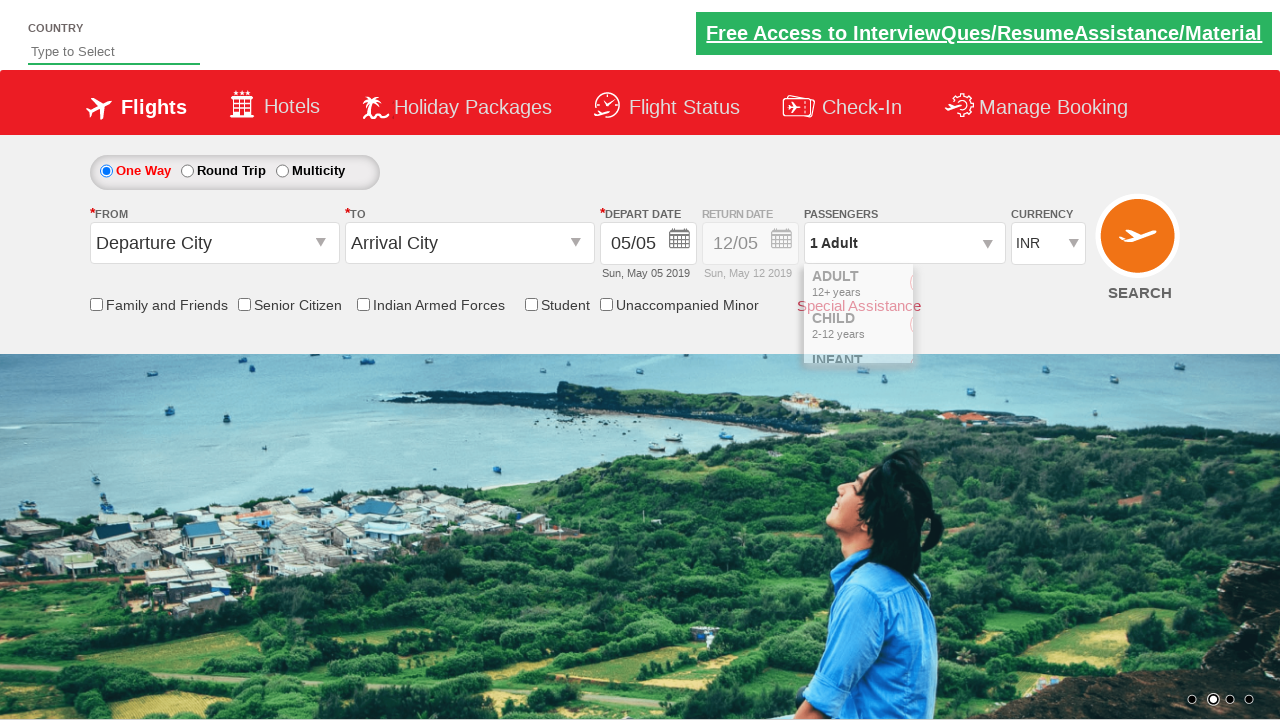

Waited for dropdown to become visible
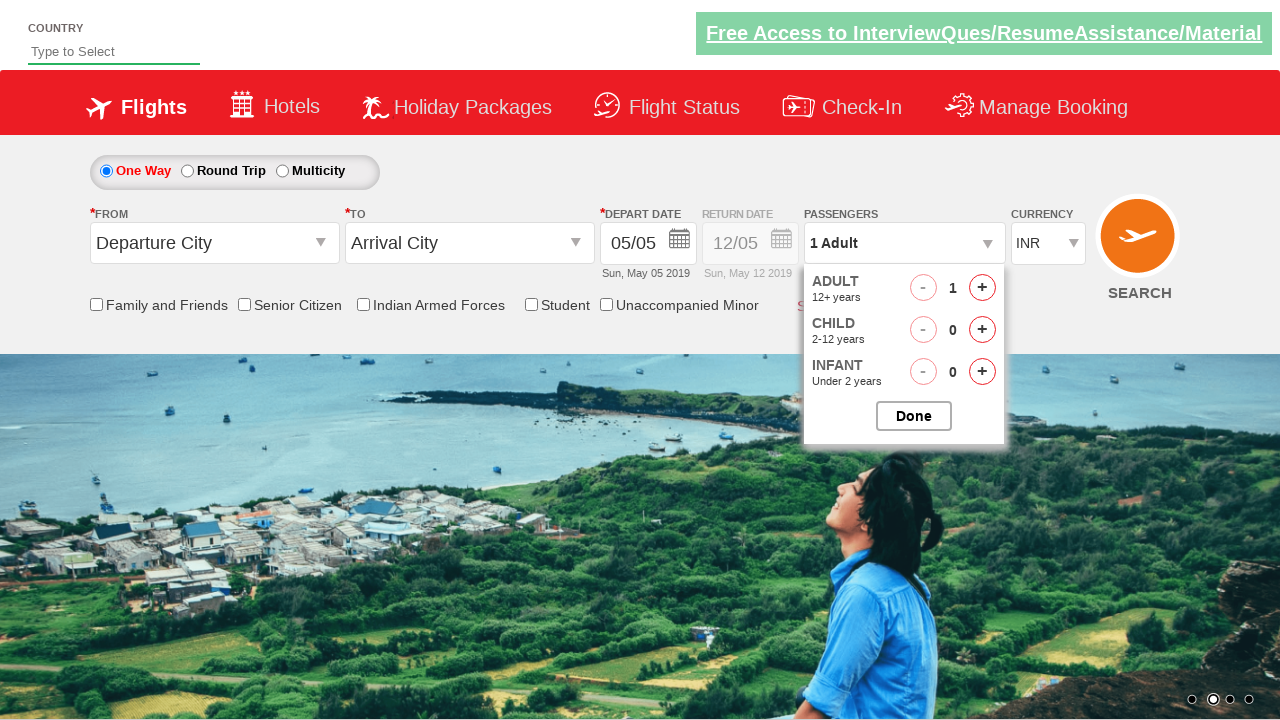

Clicked adult passenger increment button (click 1 of 4) at (982, 288) on #hrefIncAdt
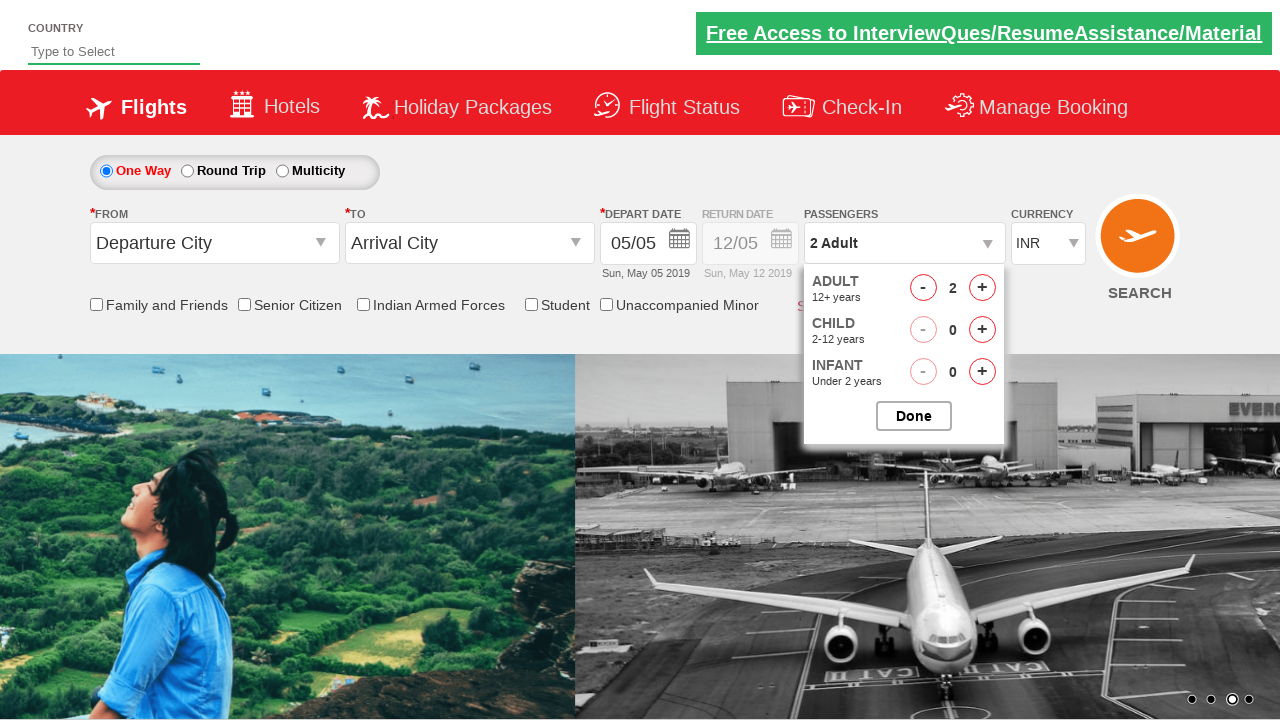

Clicked adult passenger increment button (click 2 of 4) at (982, 288) on #hrefIncAdt
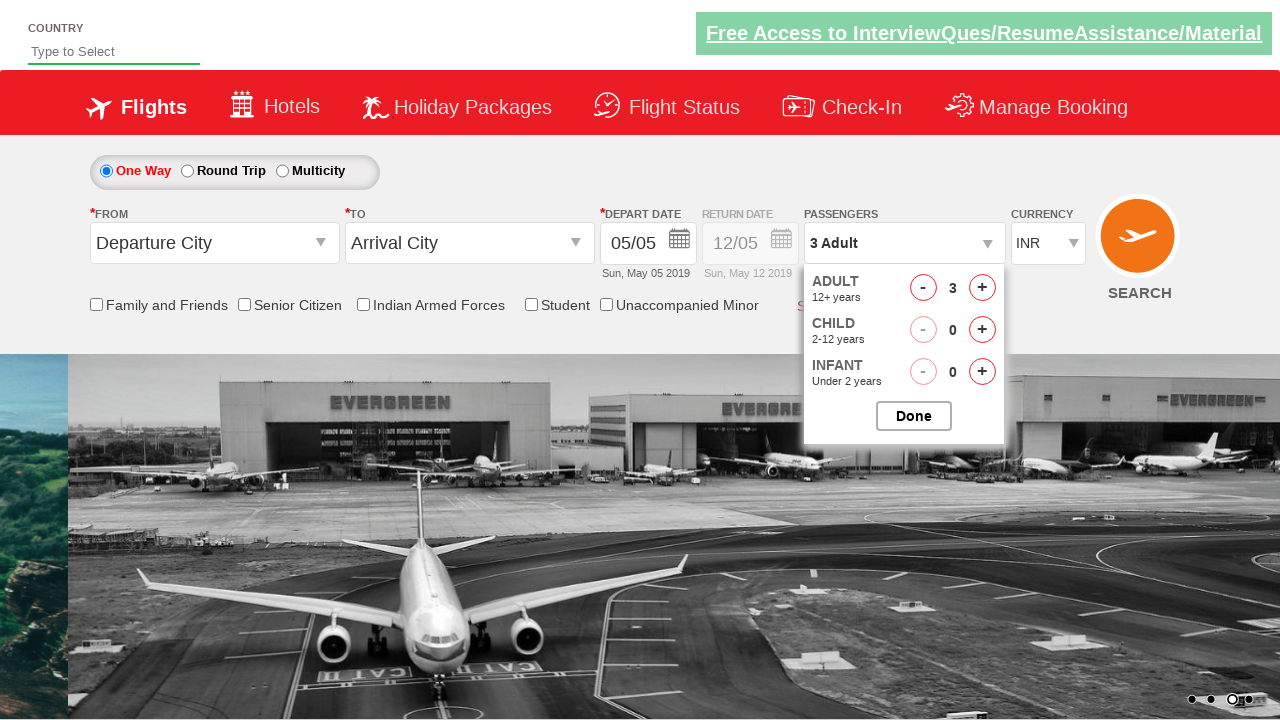

Clicked adult passenger increment button (click 3 of 4) at (982, 288) on #hrefIncAdt
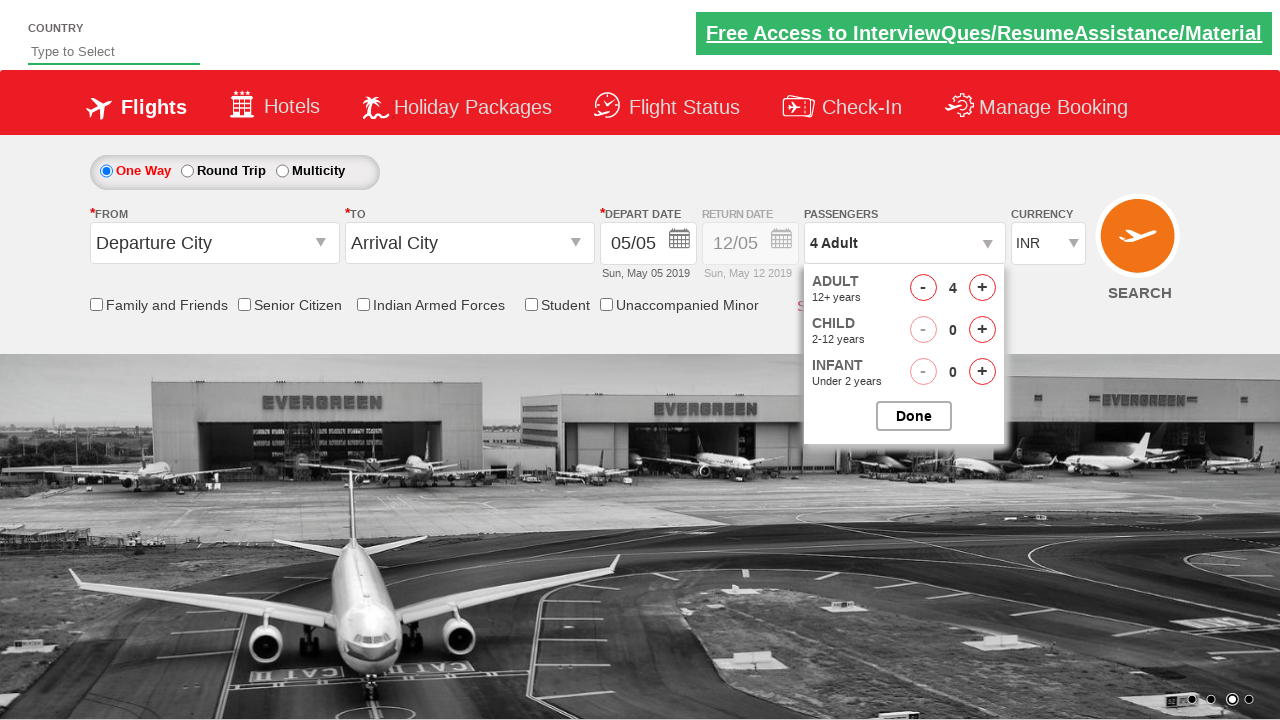

Clicked adult passenger increment button (click 4 of 4) at (982, 288) on #hrefIncAdt
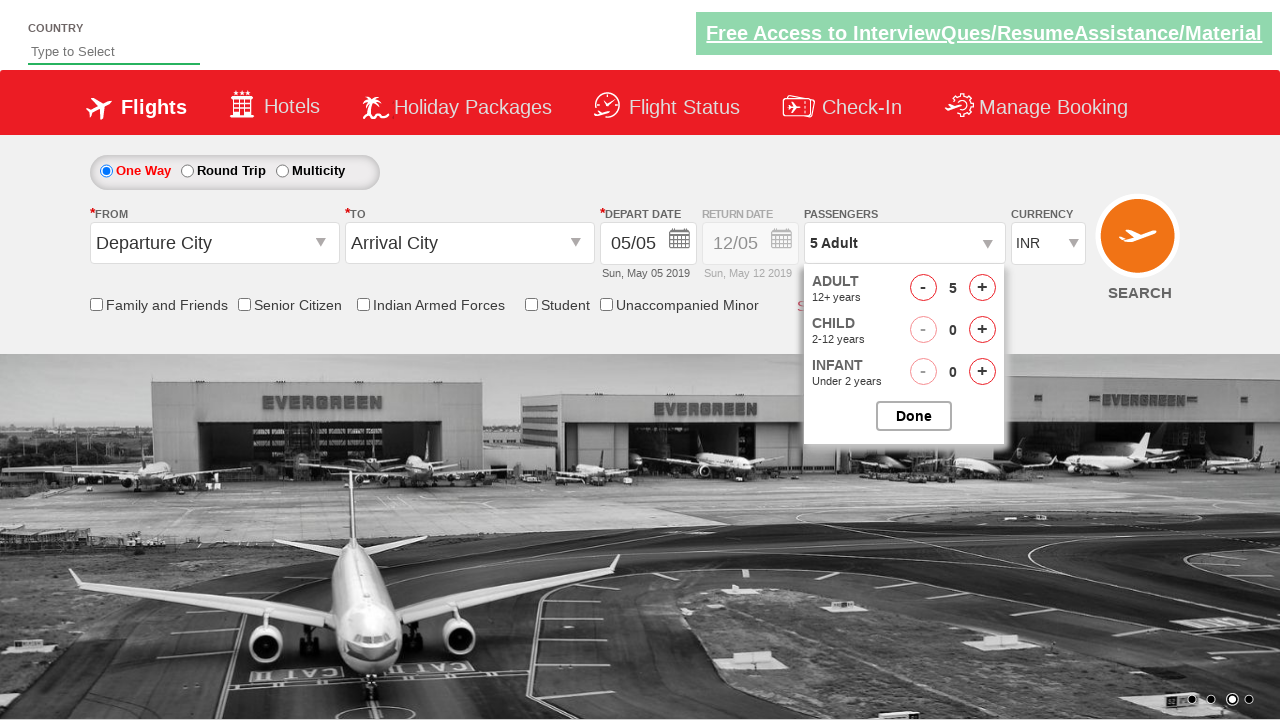

Clicked child passenger increment button (click 1 of 4) at (982, 330) on #hrefIncChd
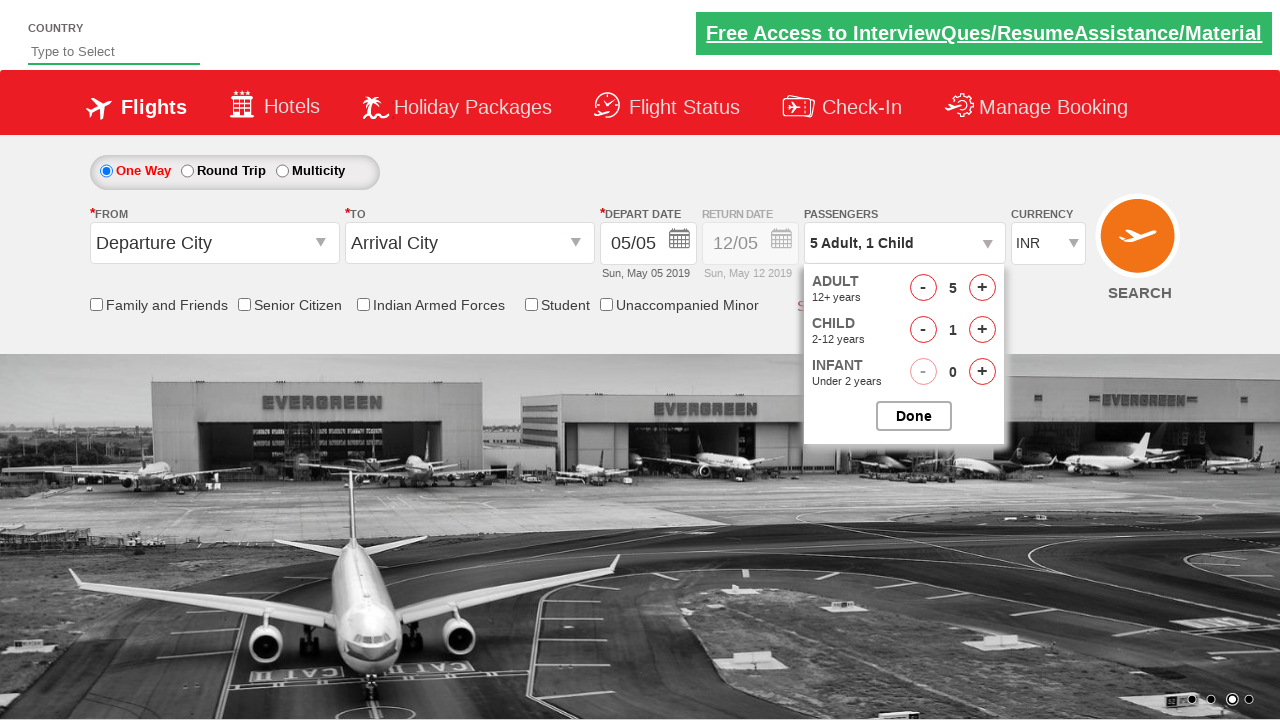

Clicked child passenger increment button (click 2 of 4) at (982, 330) on #hrefIncChd
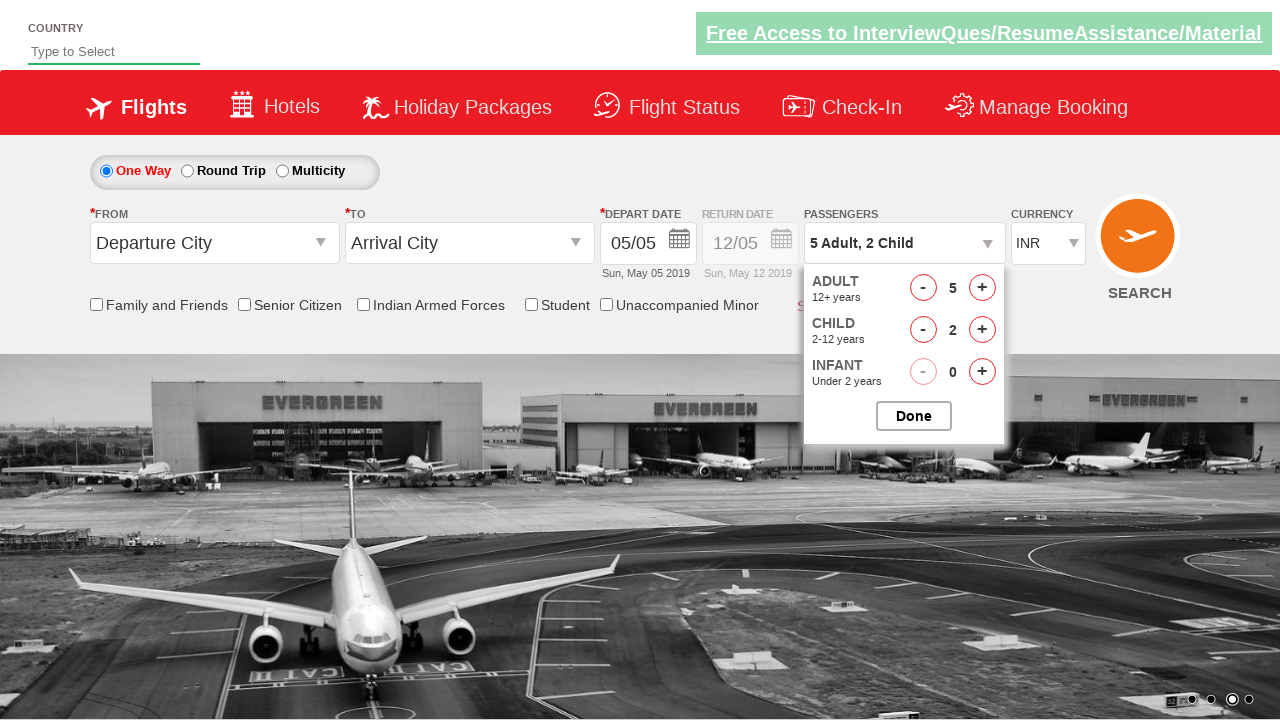

Clicked child passenger increment button (click 3 of 4) at (982, 330) on #hrefIncChd
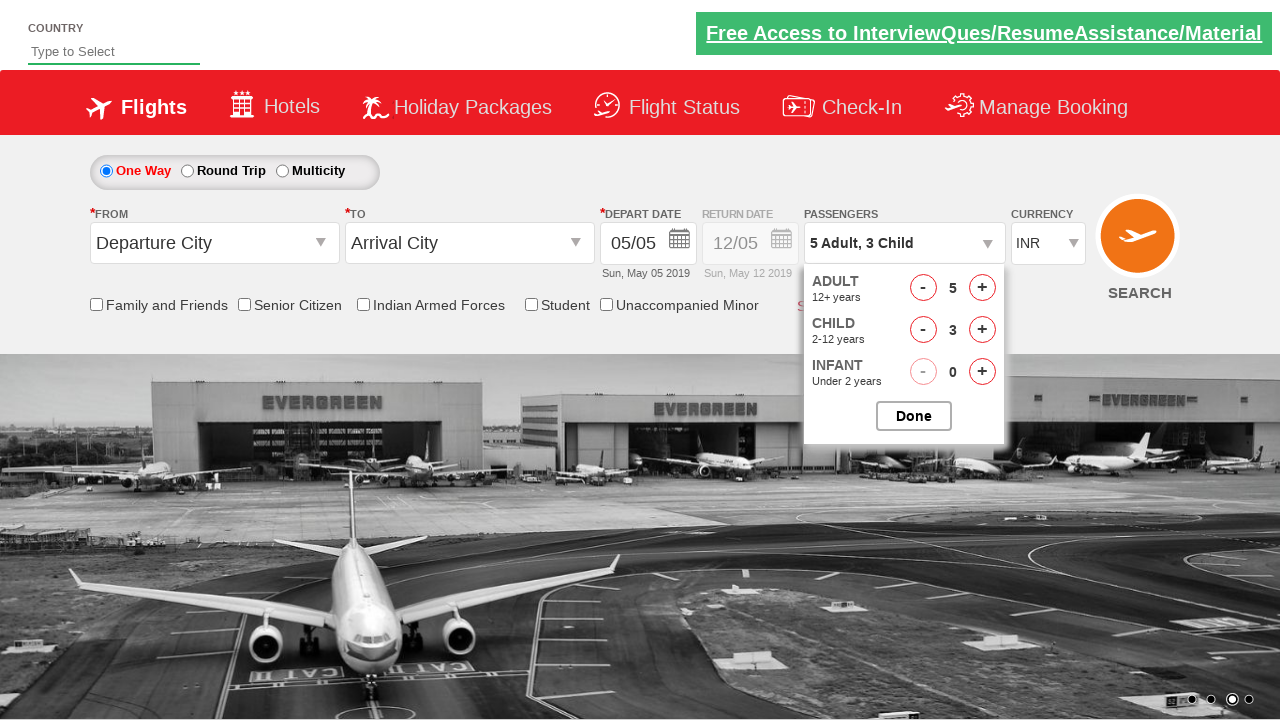

Clicked child passenger increment button (click 4 of 4) at (982, 330) on #hrefIncChd
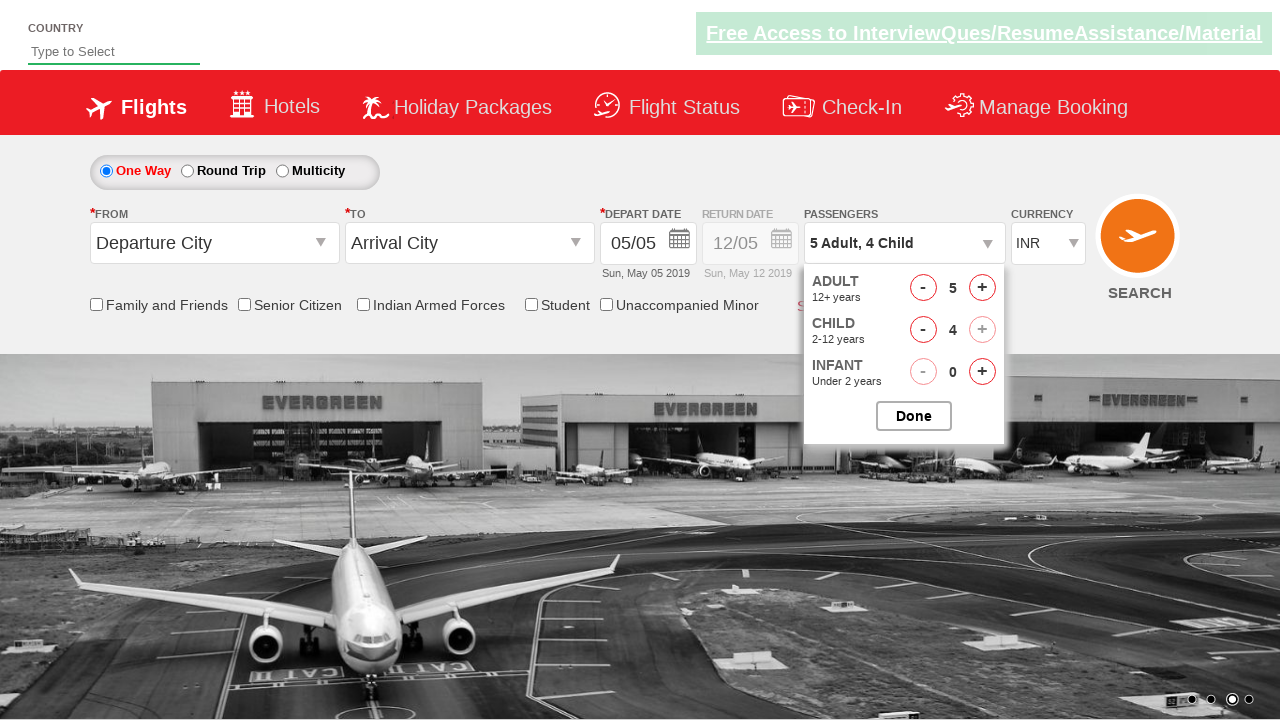

Verified passenger info dropdown is present and updated
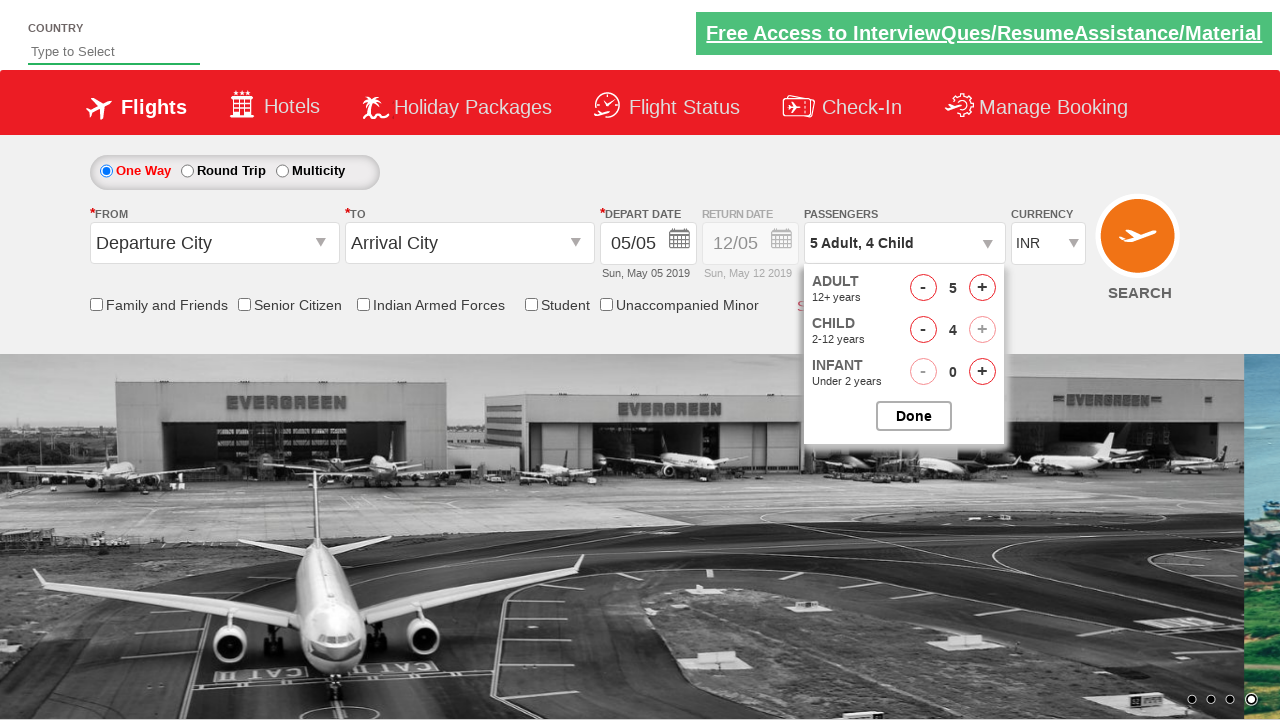

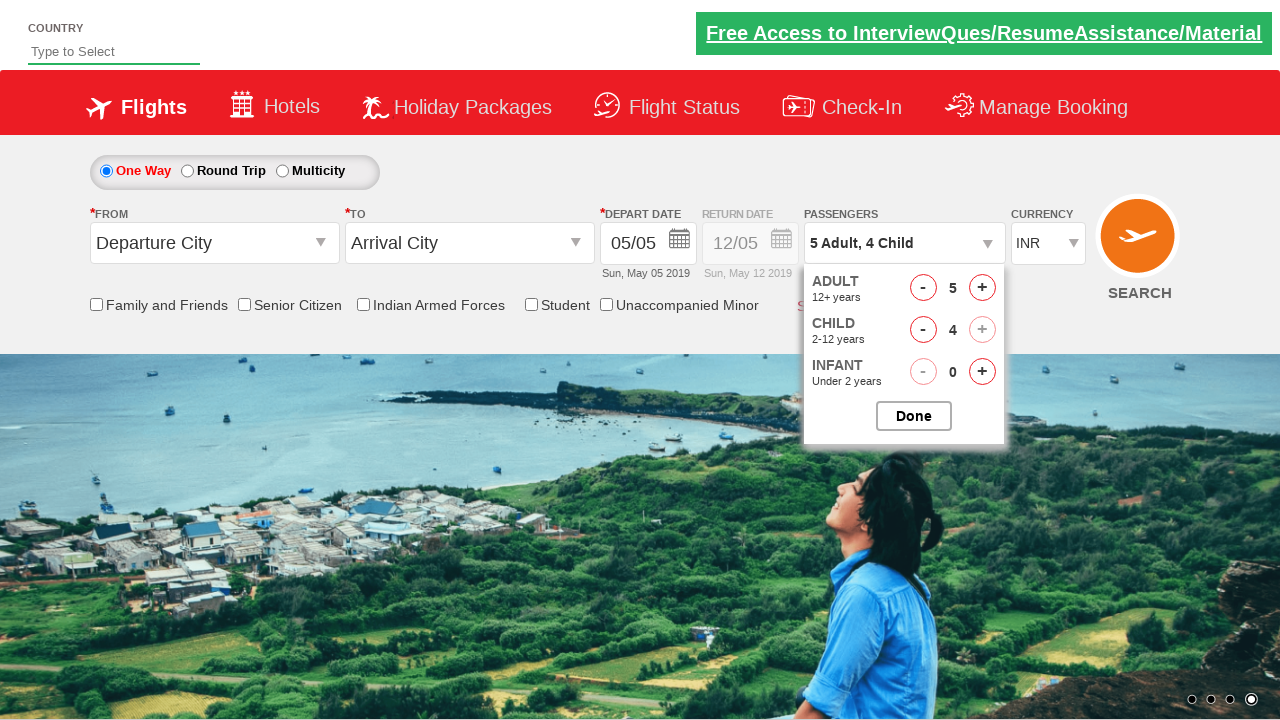